Tests radio button selection and verification

Starting URL: https://demoqa.com/

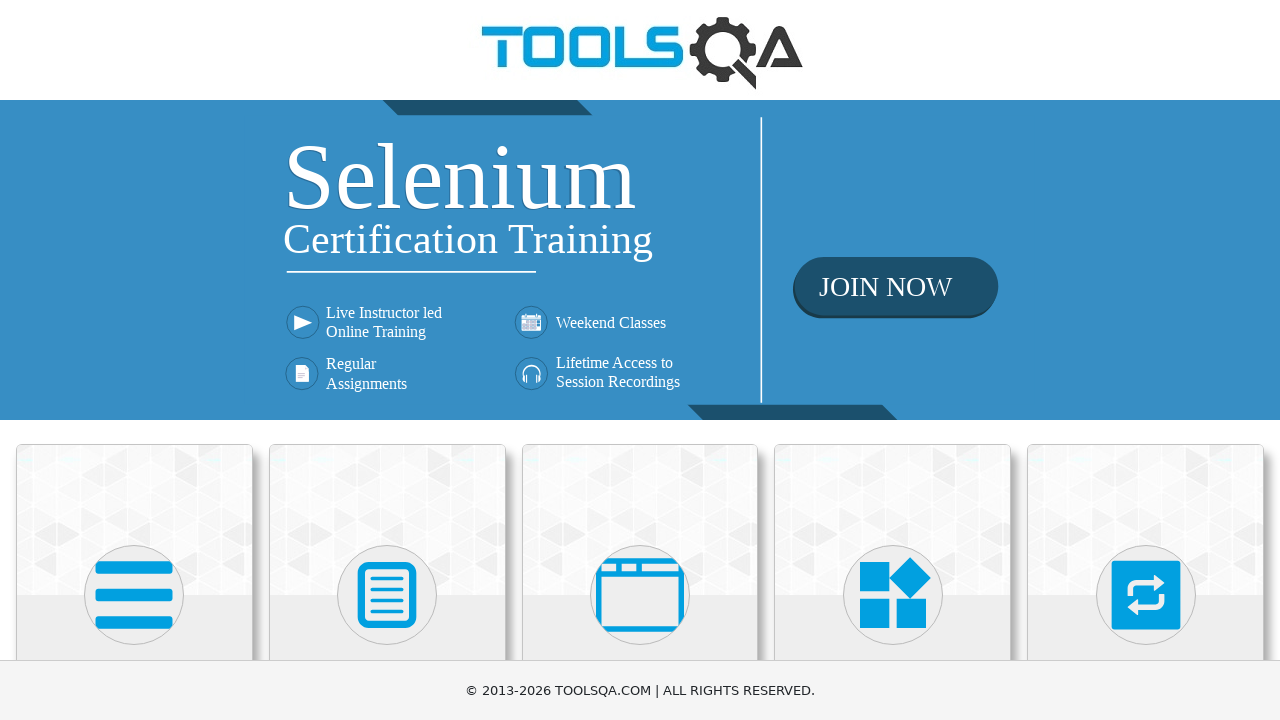

Clicked on Elements section at (134, 360) on text=Elements
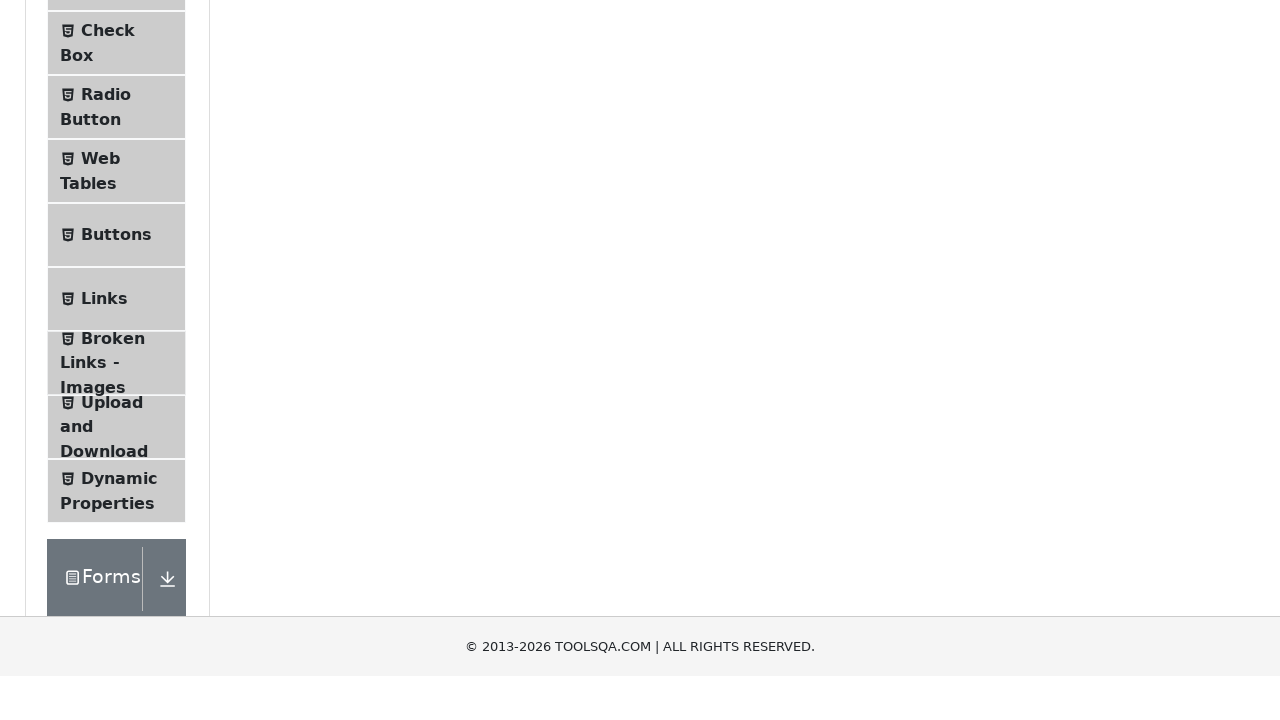

Clicked on Radio Button option at (106, 376) on text=Radio Button
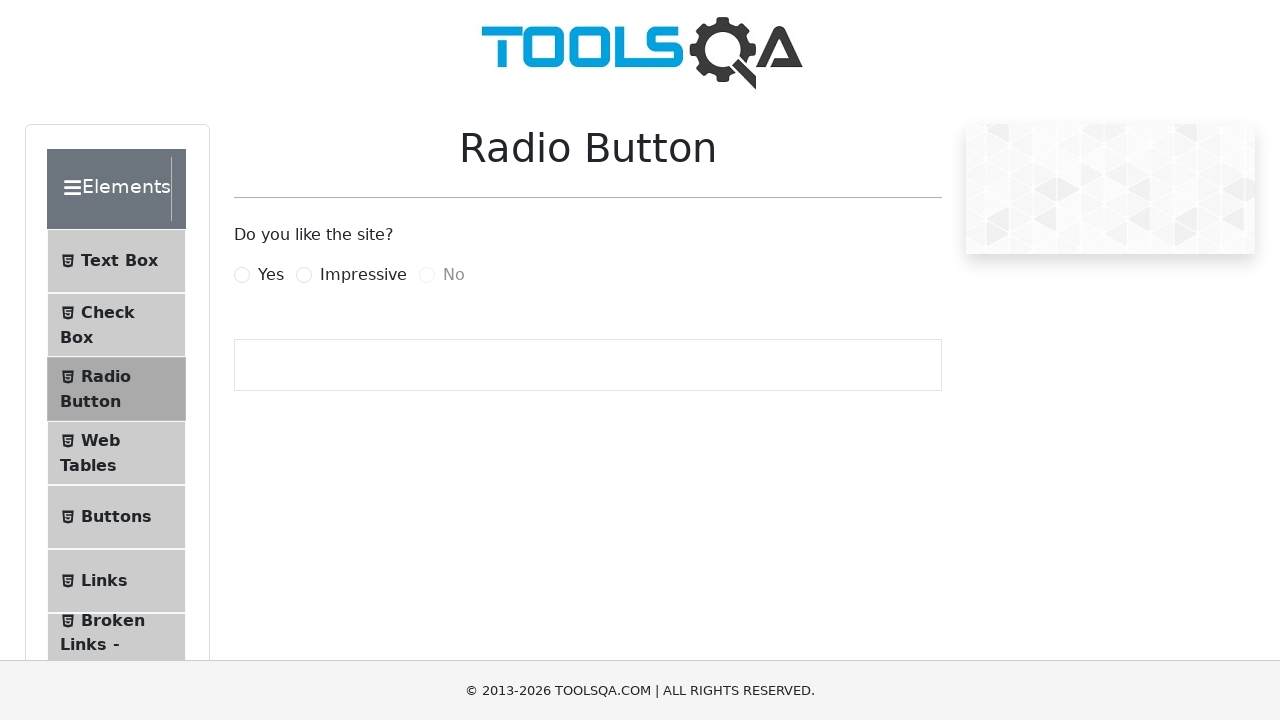

Selected Yes radio button at (271, 275) on label[for="yesRadio"]
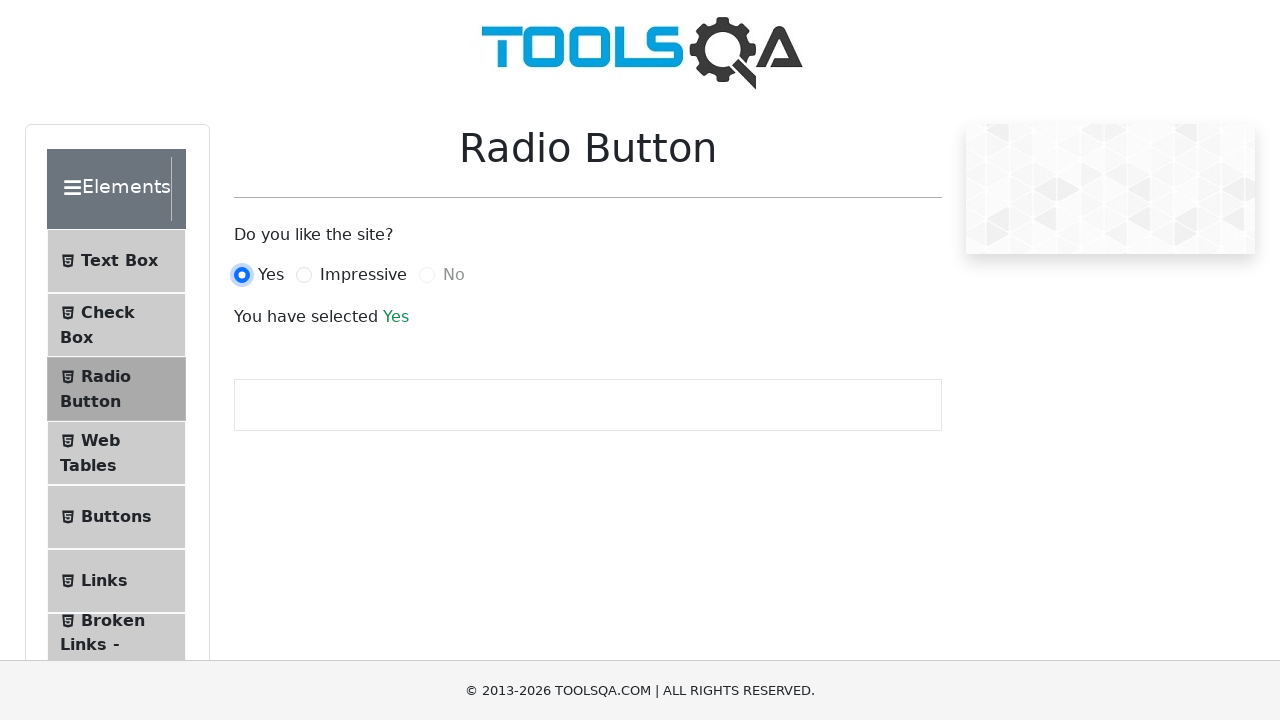

Verified Yes radio button is selected
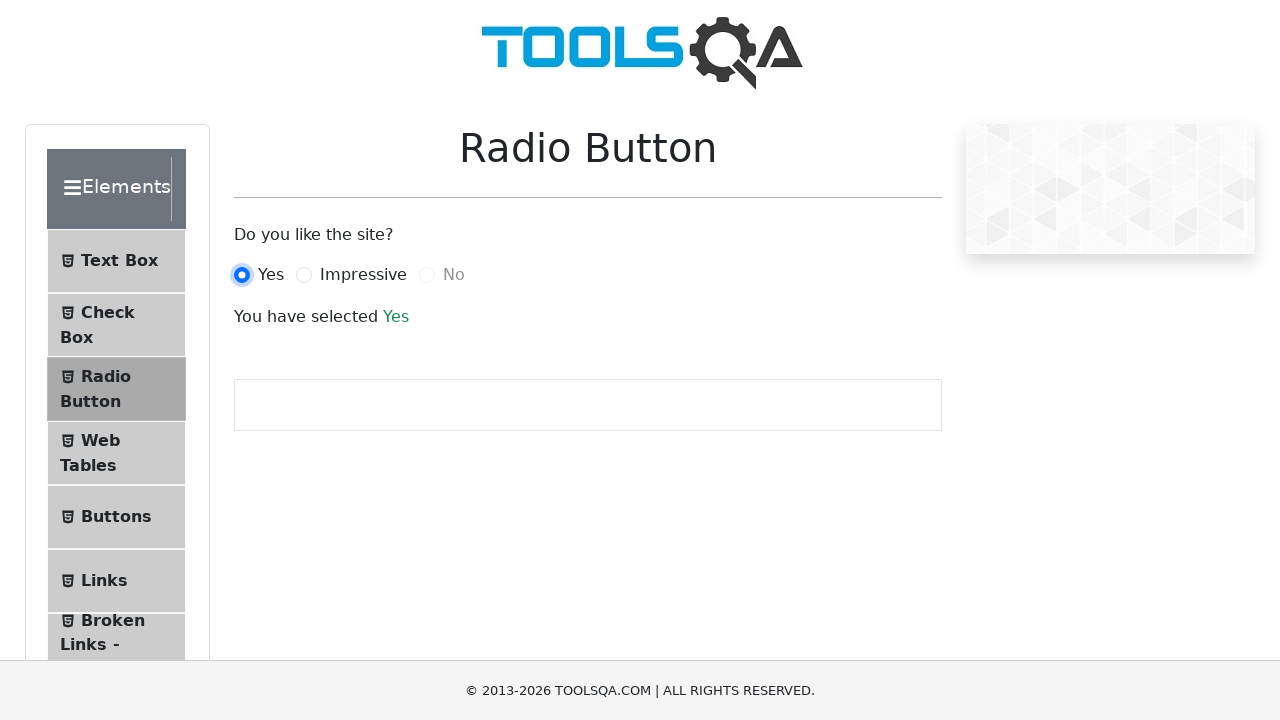

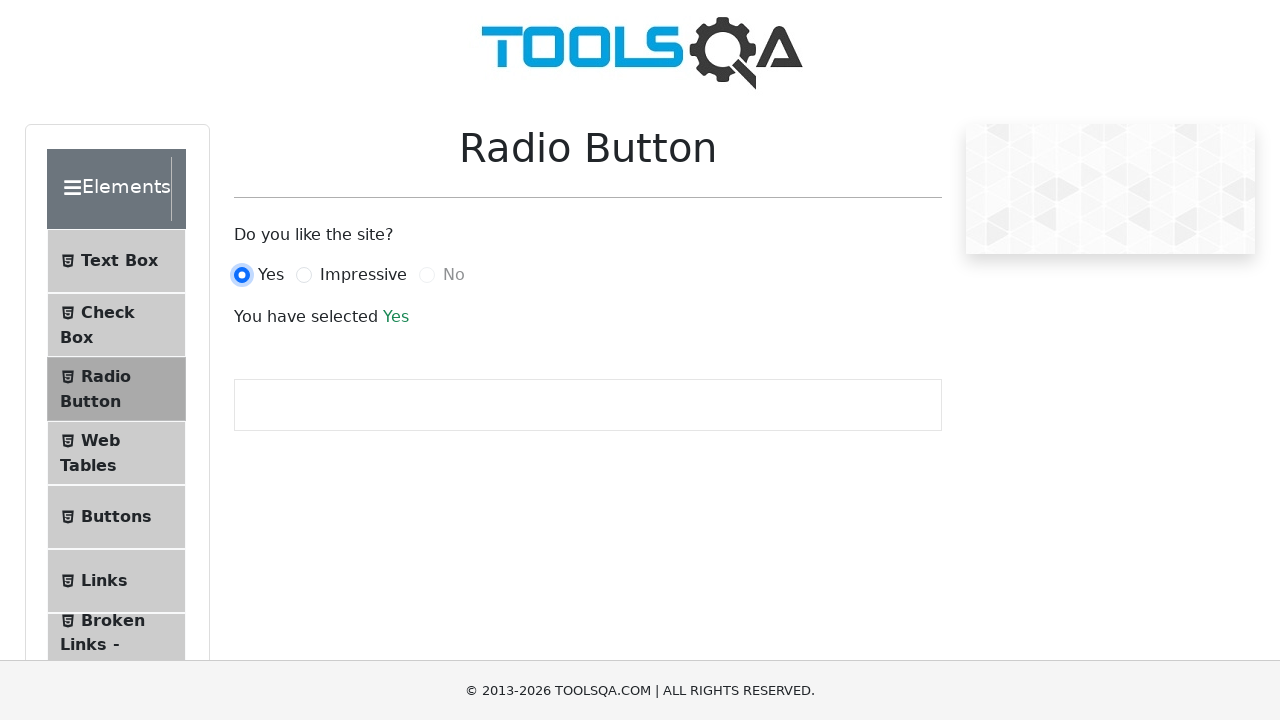